Tests login form validation when username is missing, verifying the error message displayed

Starting URL: https://sakshingp.github.io/assignment/login.html

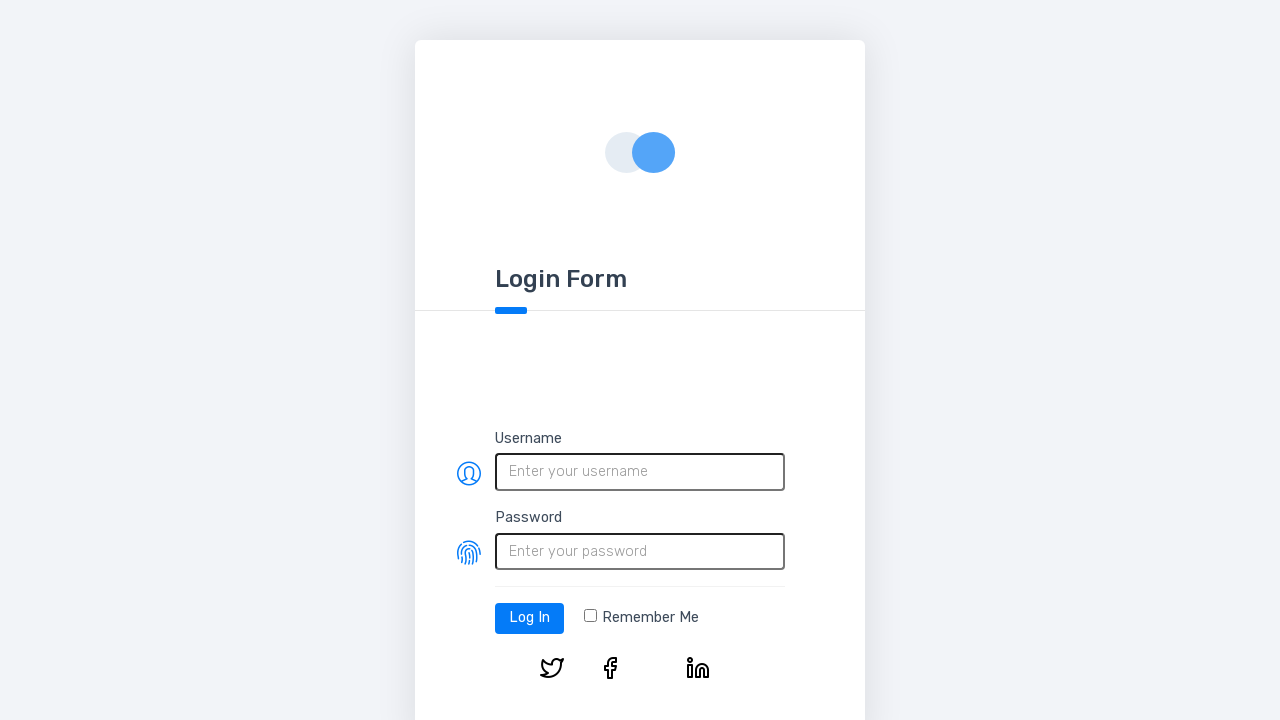

Filled password field with 'abc' on #password
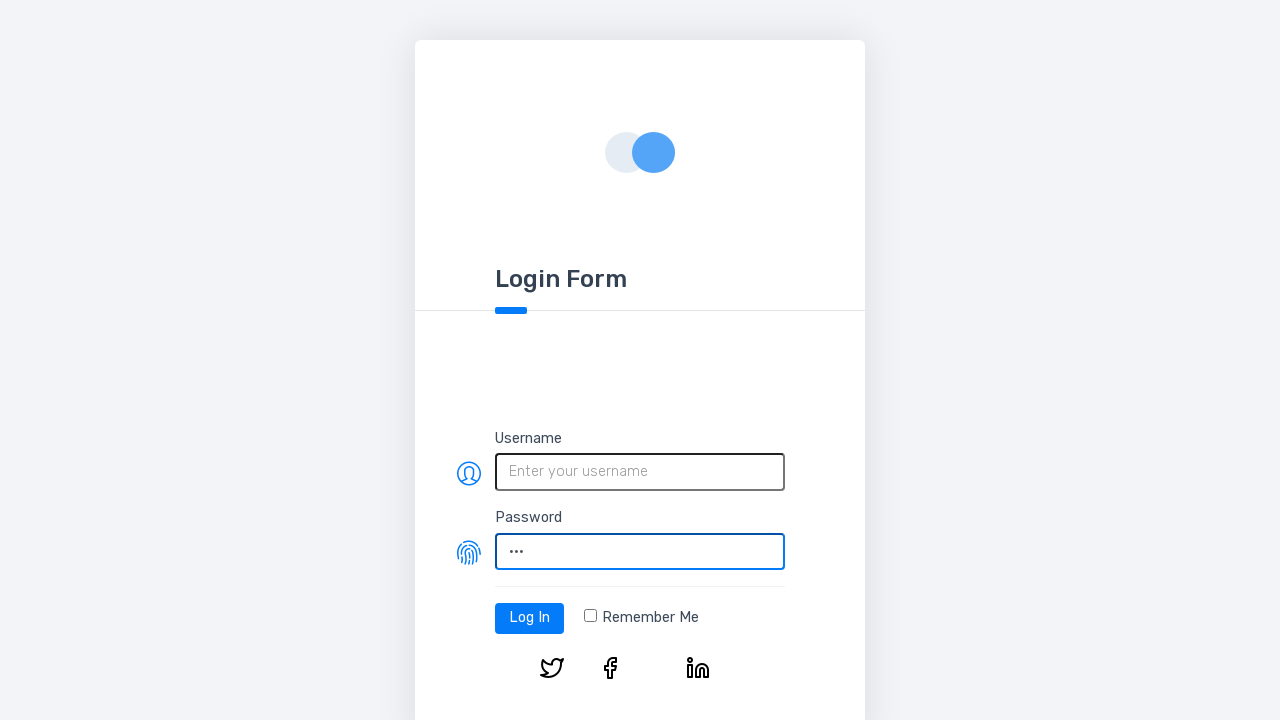

Clicked login button without entering username at (530, 618) on #log-in
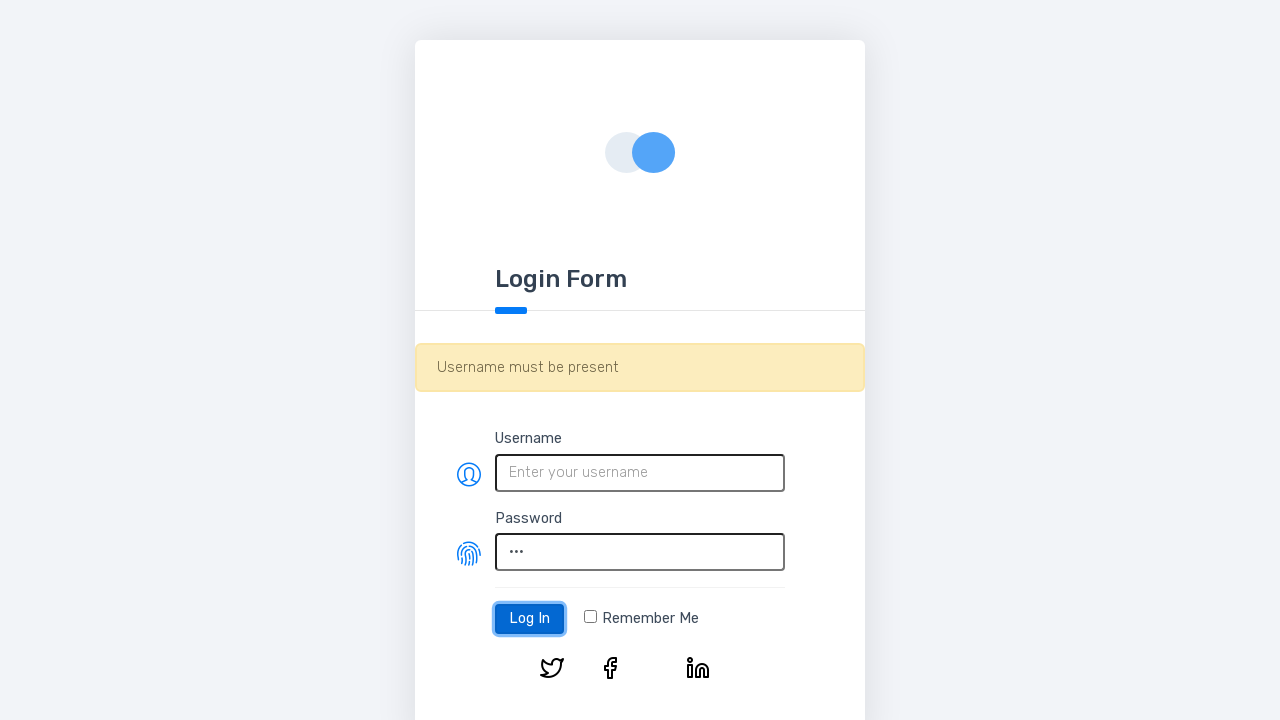

Error message alert element loaded
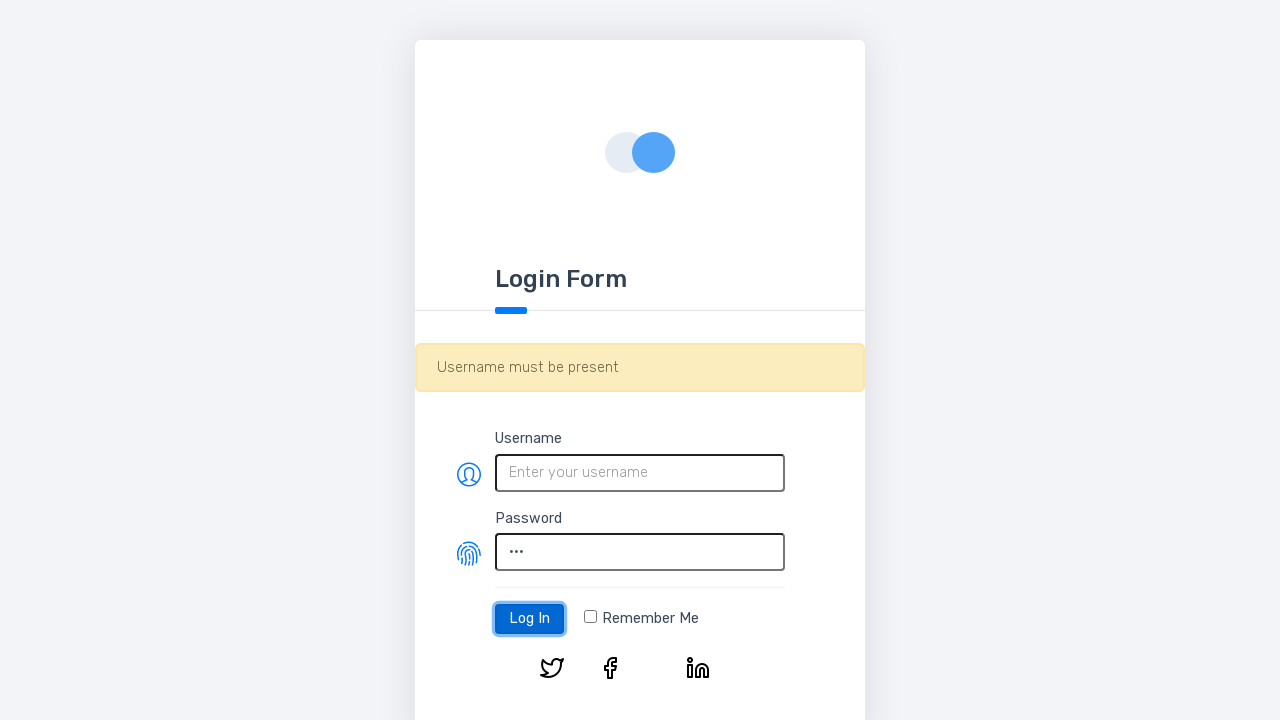

Retrieved error message text content
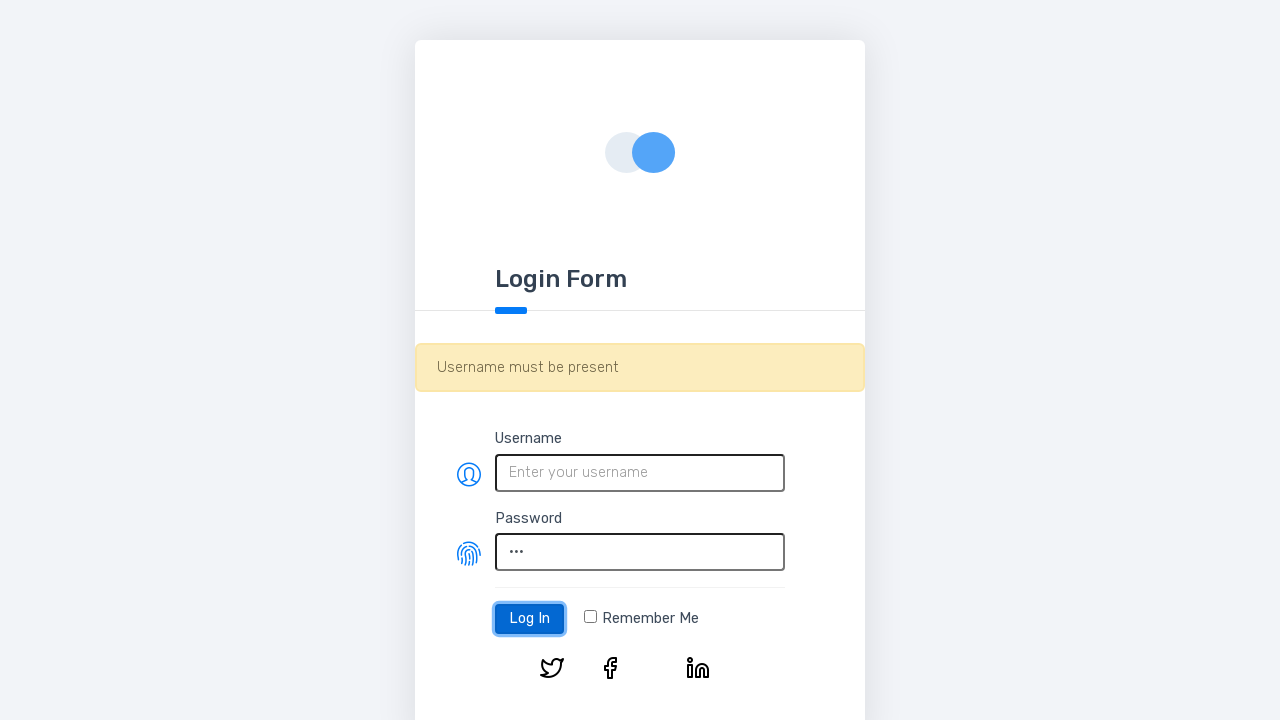

Verified error message displays 'Username must be present'
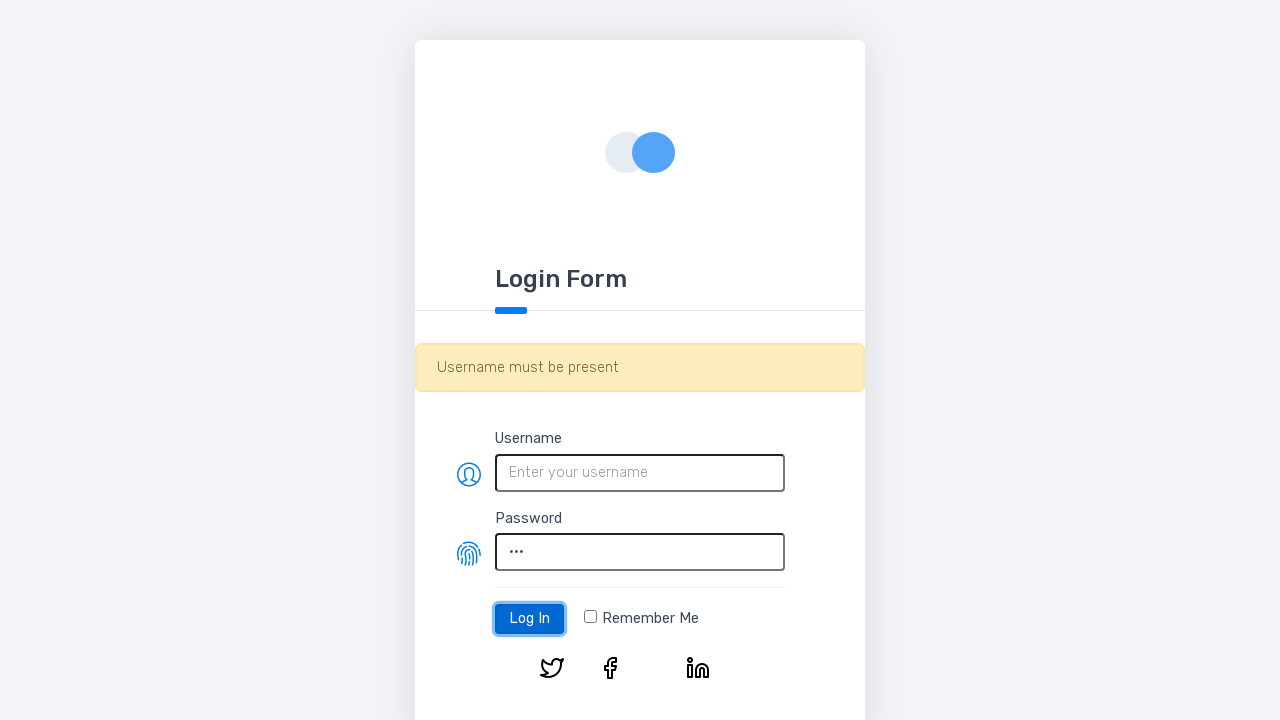

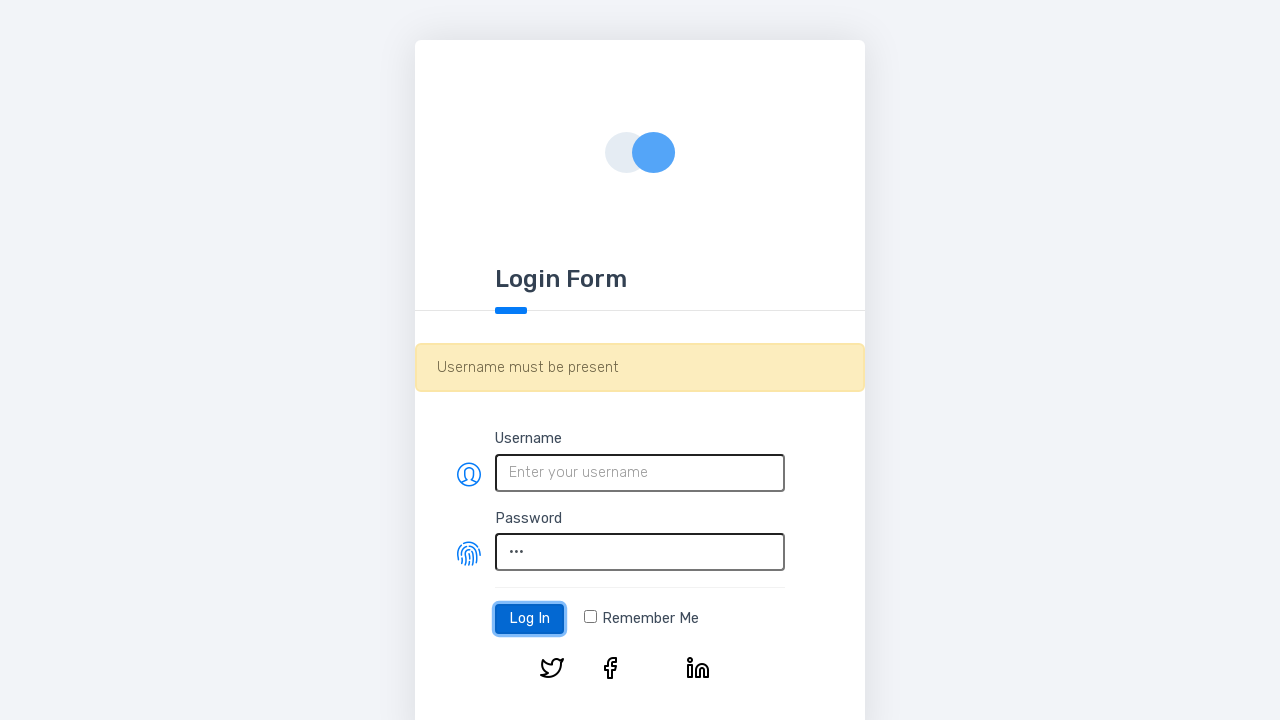